Verifies that the "Log In" button on the NextBaseCRM login page displays the expected text "Log In" by checking the button's value attribute.

Starting URL: https://login1.nextbasecrm.com/

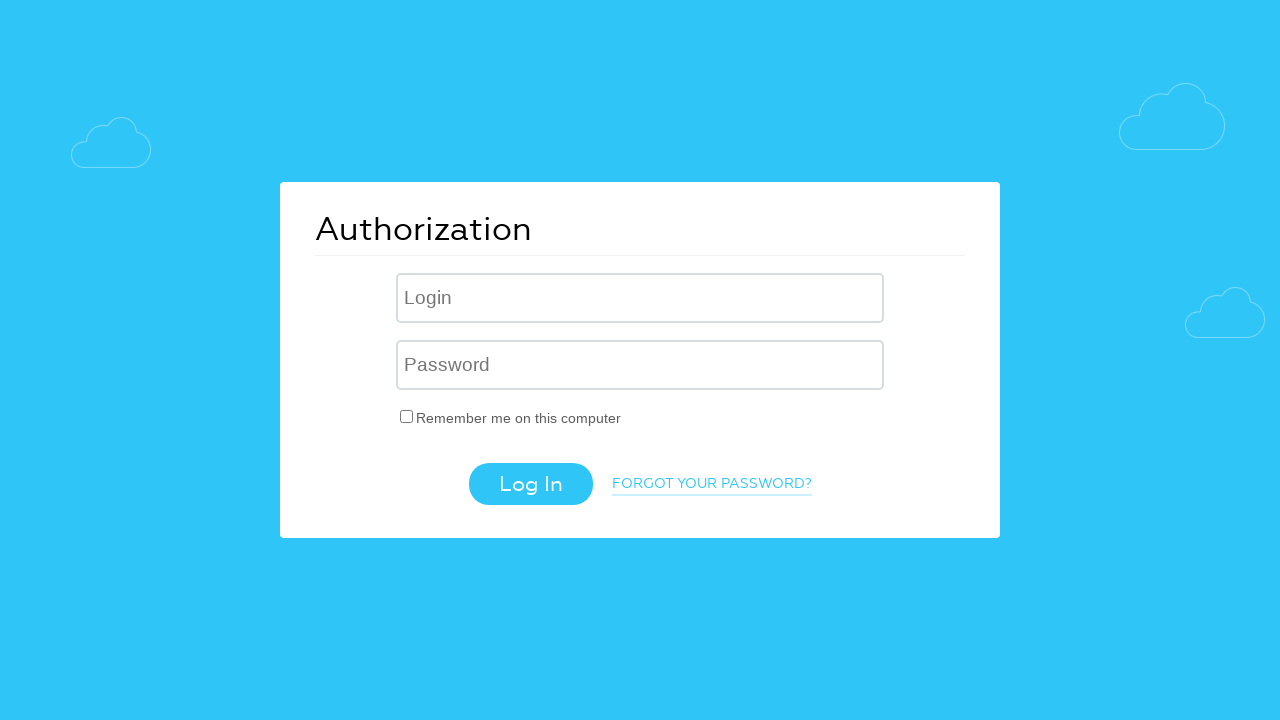

Located Log In button using CSS selector input[value='Log In']
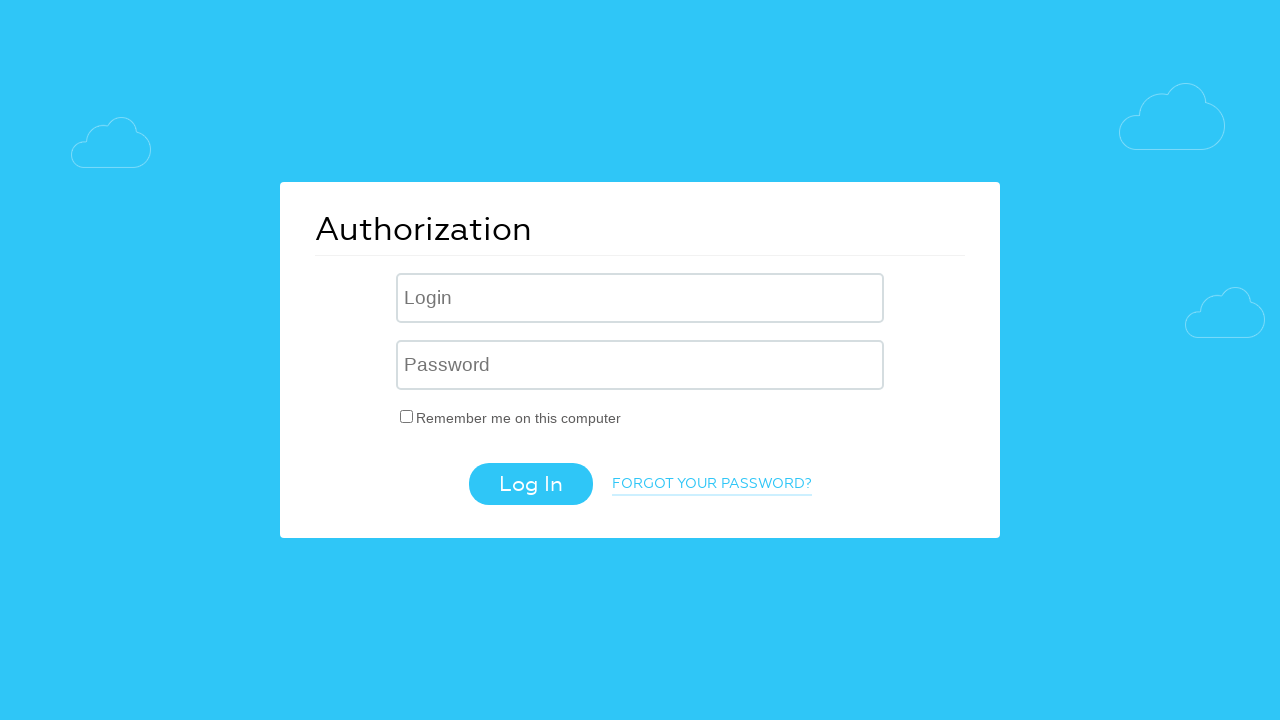

Log In button is now visible
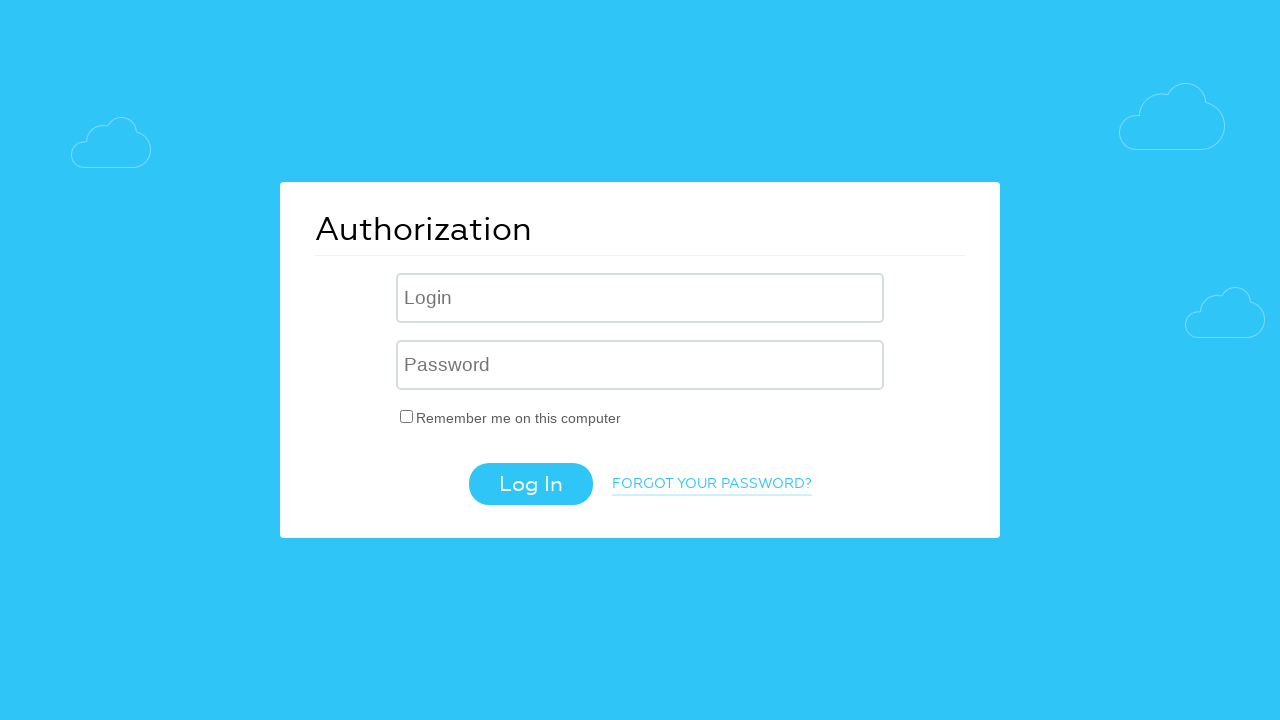

Retrieved value attribute from Log In button
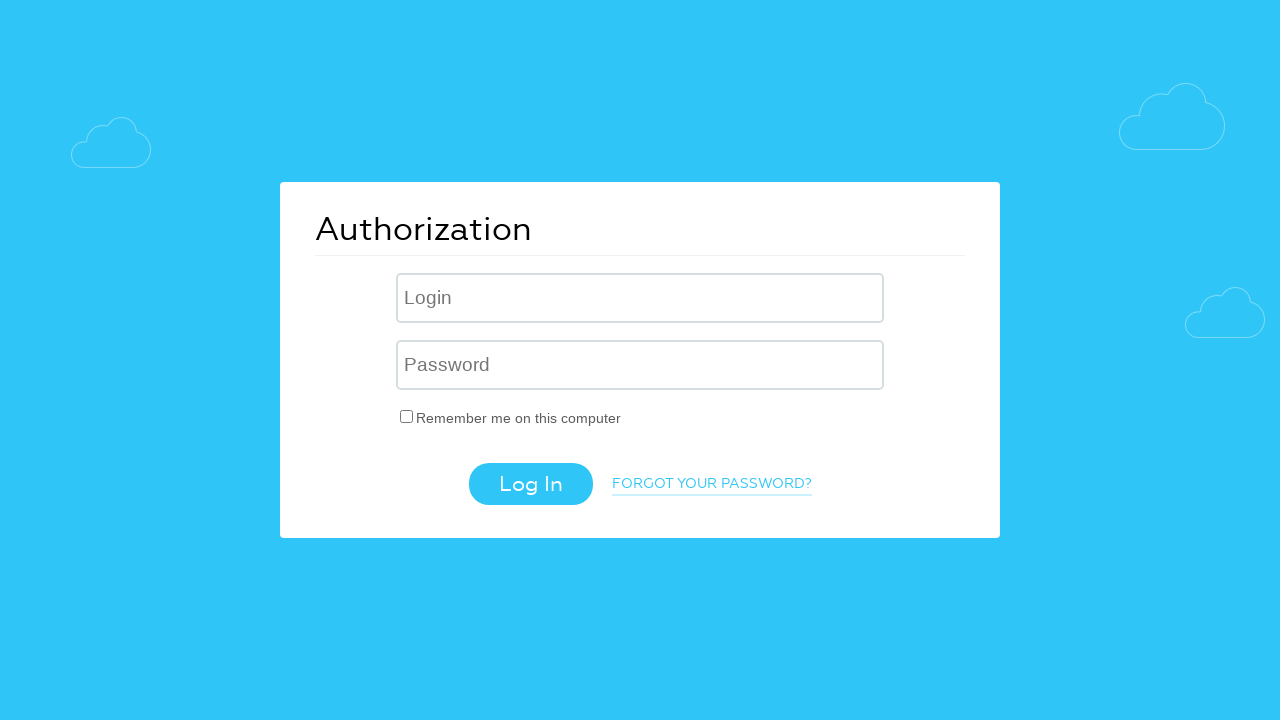

Verified Log In button value attribute matches expected text: 'Log In'
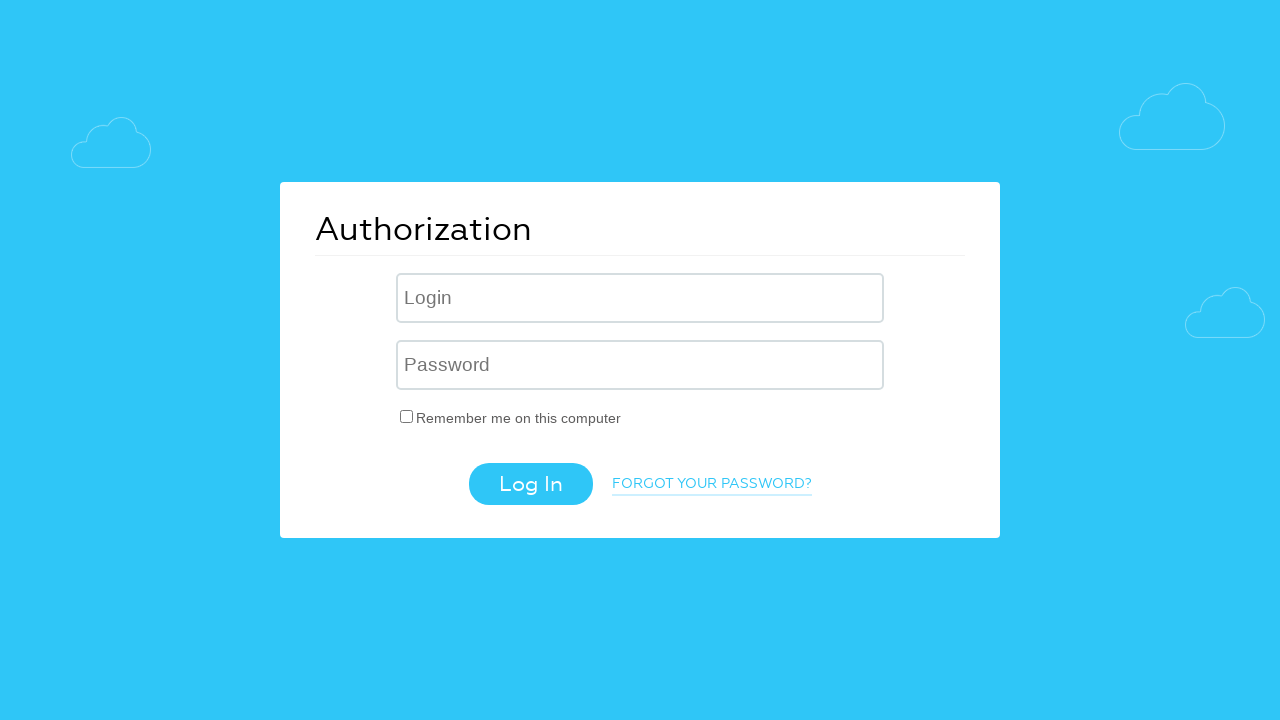

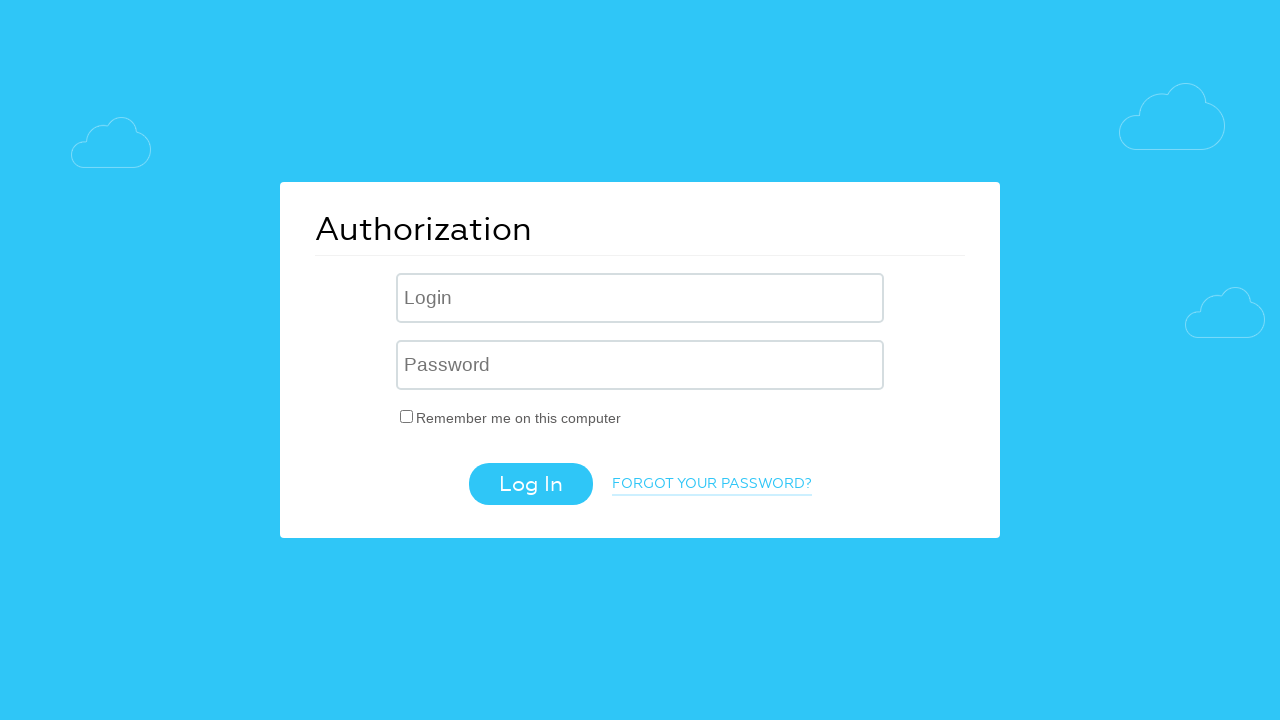